Navigates to the X-Rates currency exchange table page for Chilean Peso (CLP) and verifies the page loads successfully by checking the page title.

Starting URL: https://www.x-rates.com/table/?from=CLP&amount=1

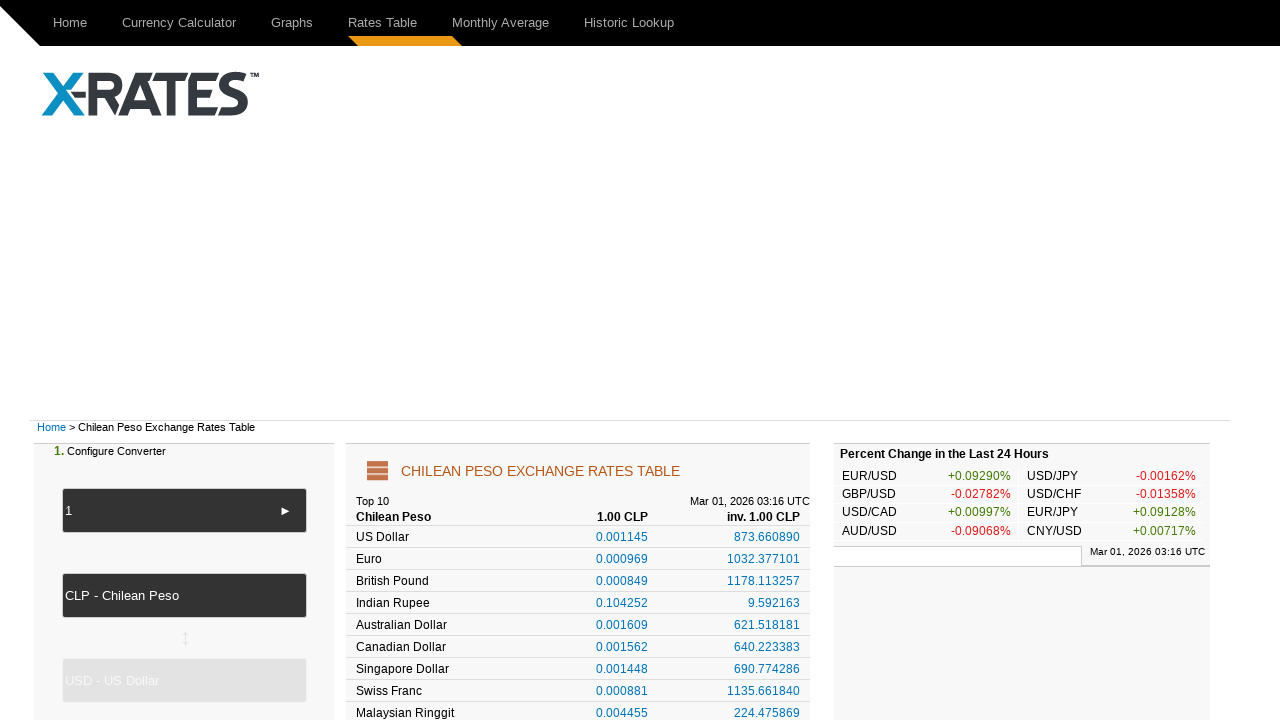

Page DOM content loaded
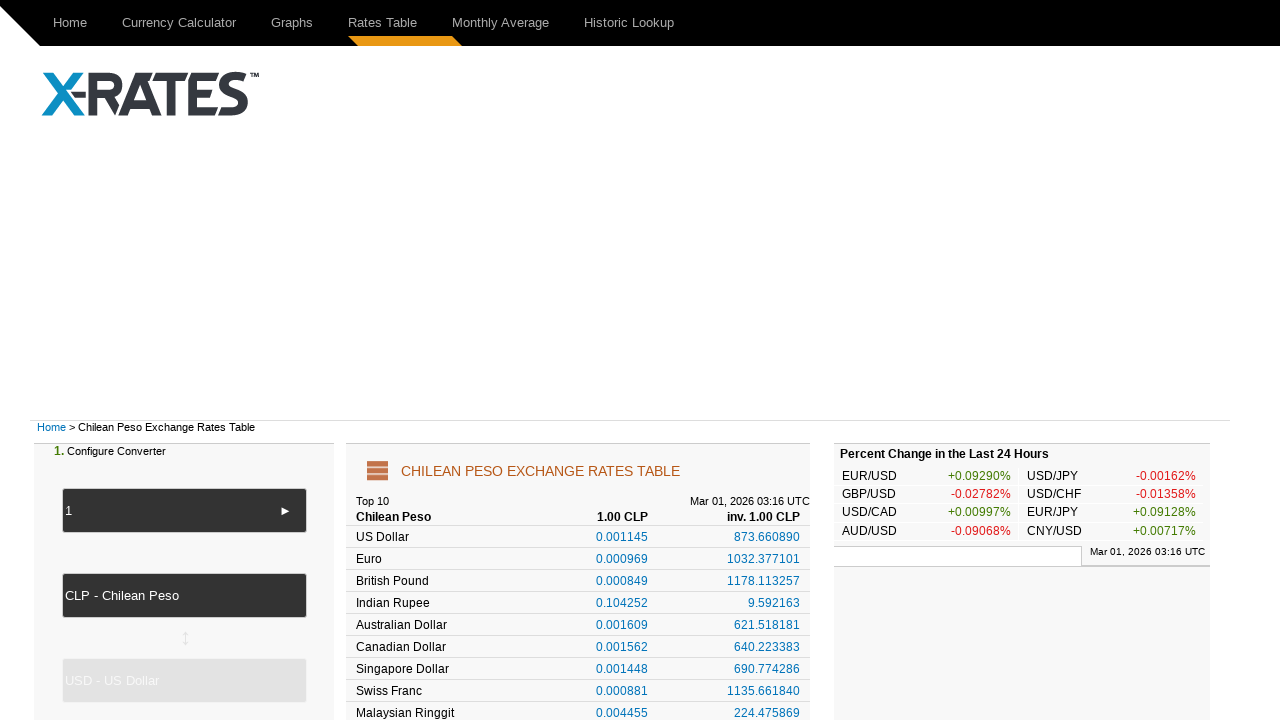

Exchange rate table loaded on X-Rates CLP page
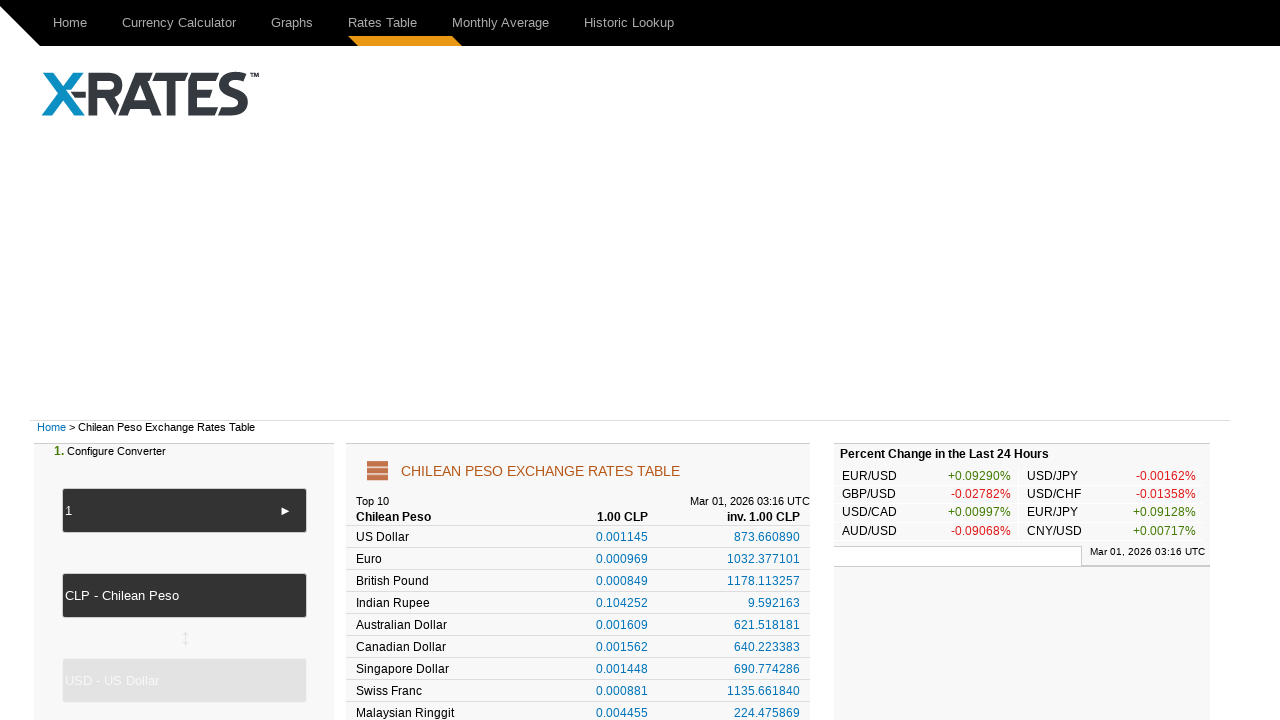

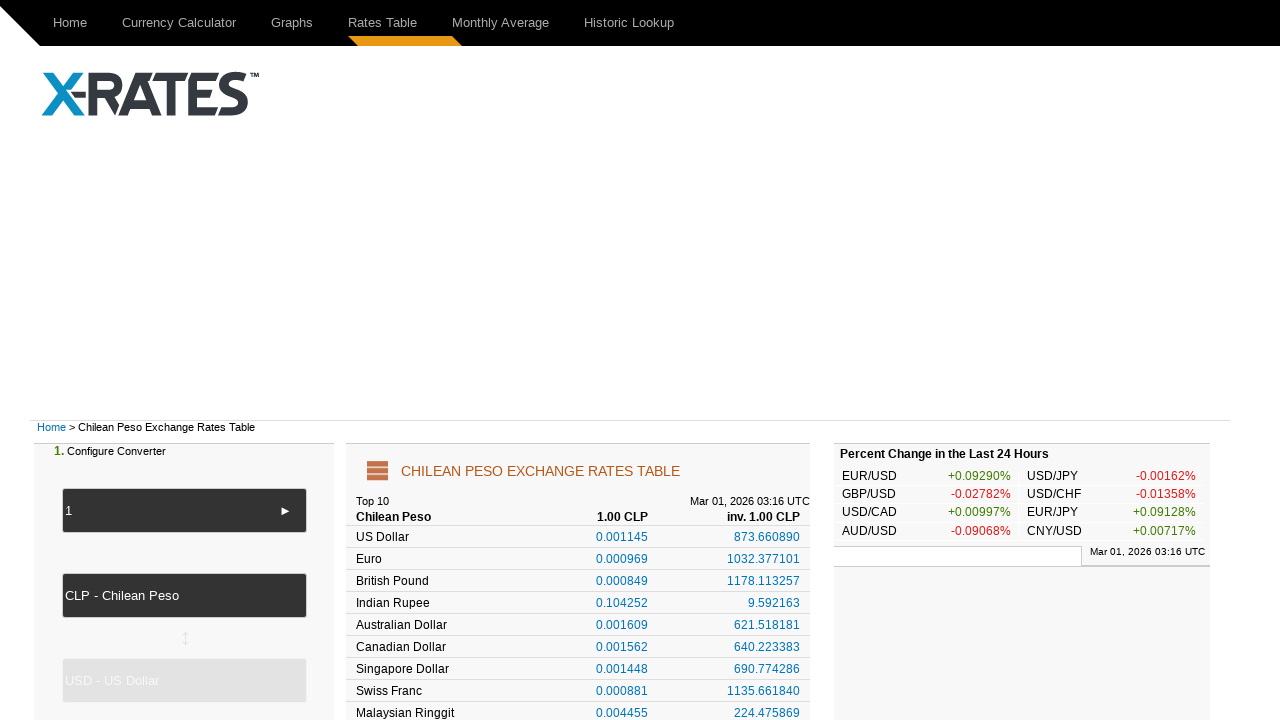